Tests text box form by filling in name, email, current address, and permanent address fields, then submitting the form.

Starting URL: https://demoqa.com/text-box

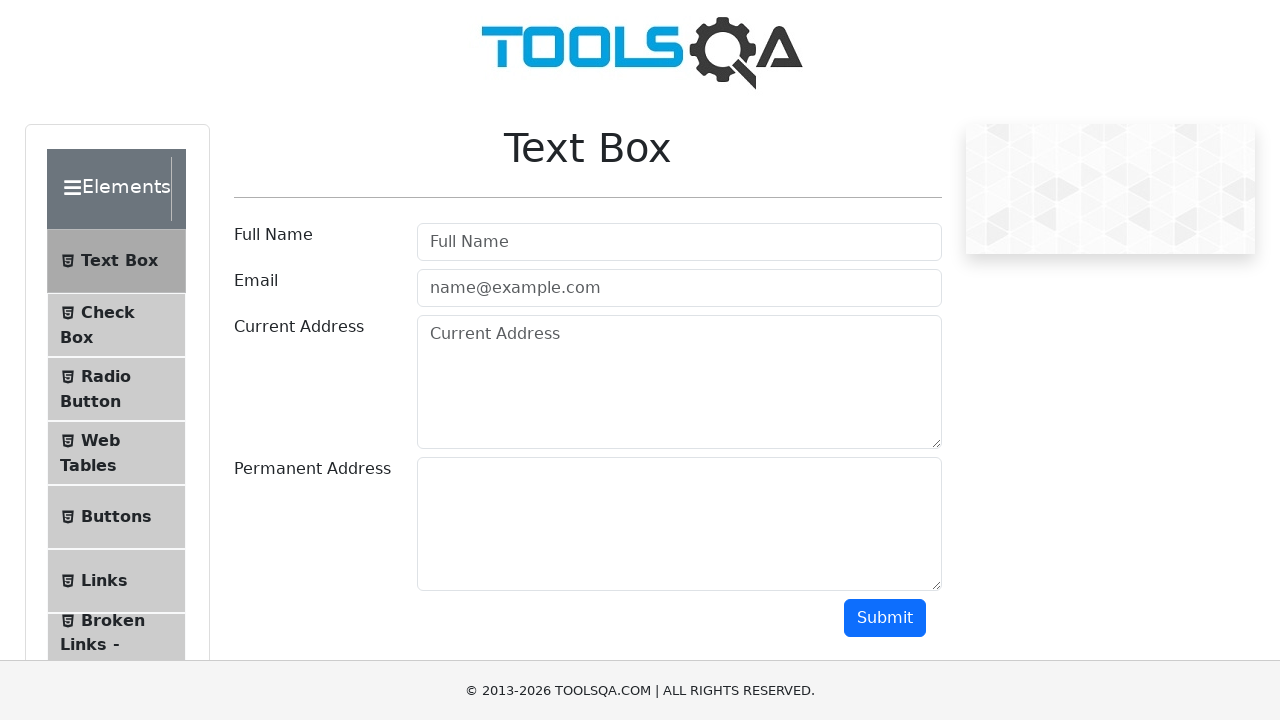

Filled name field with 'Marcus Johnson' on #userName
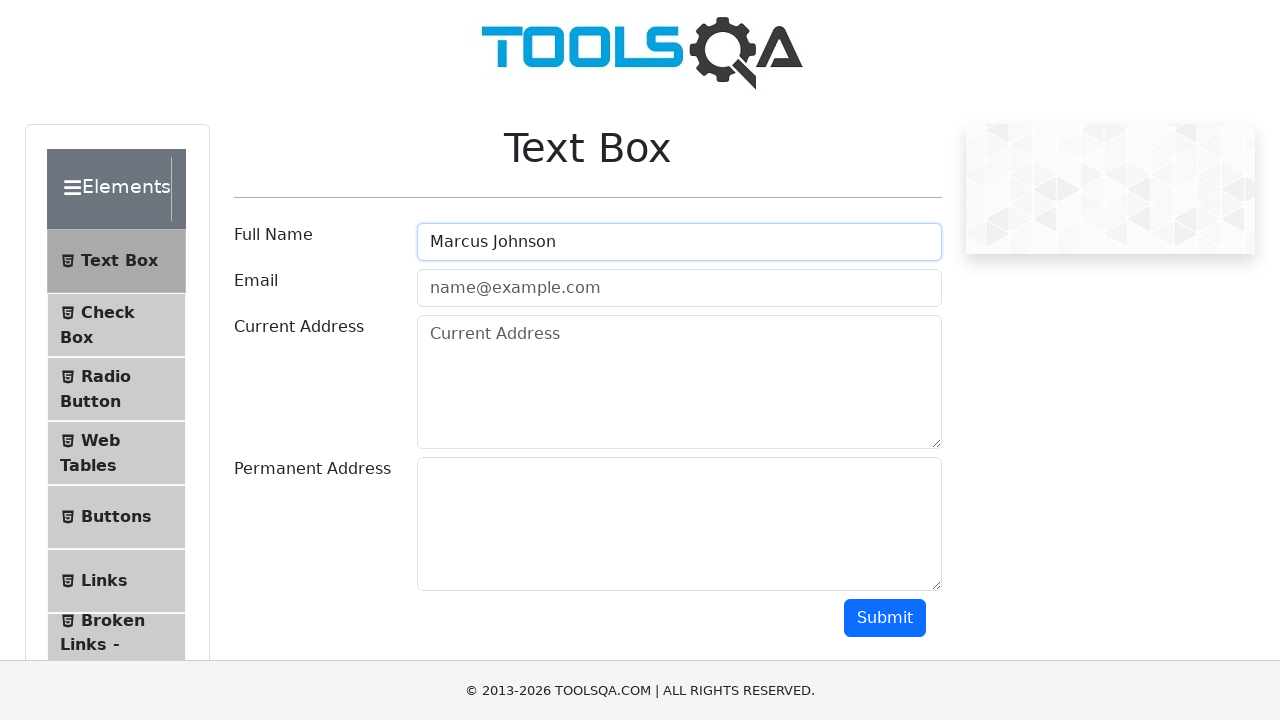

Filled email field with 'marcus.johnson@example.com' on #userEmail
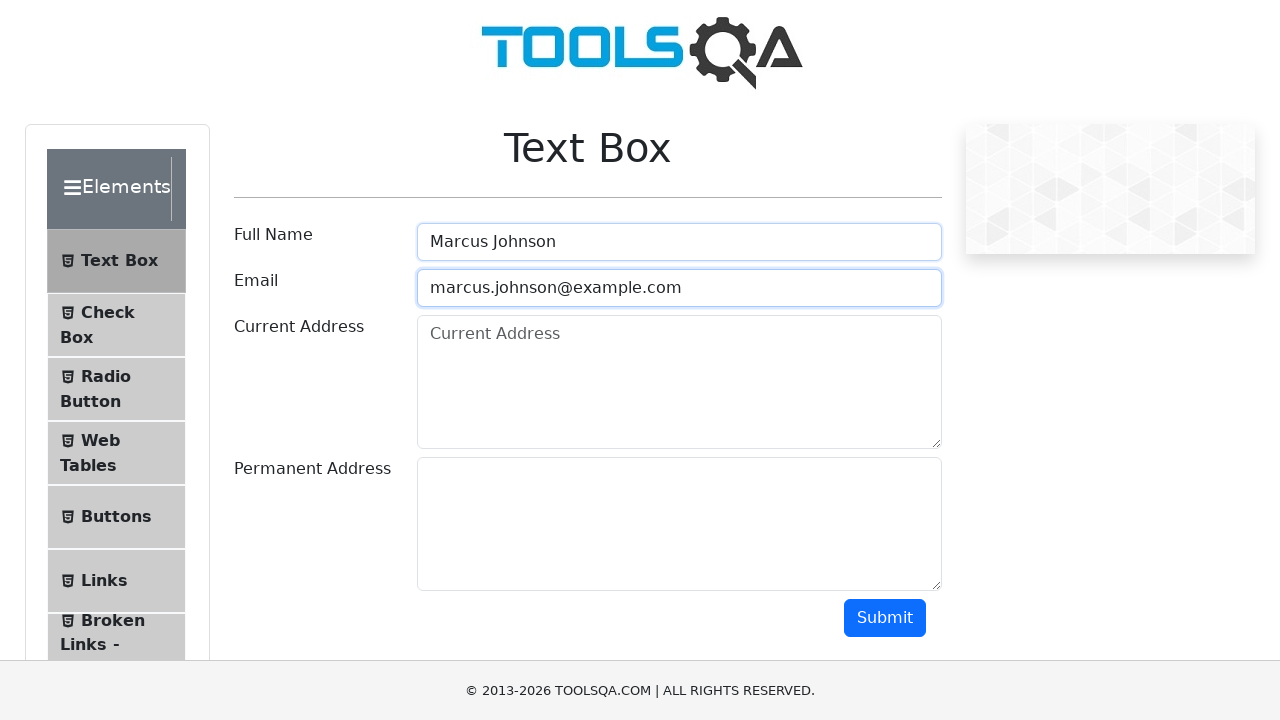

Filled current address field with '123 Main Street, Boston' on #currentAddress
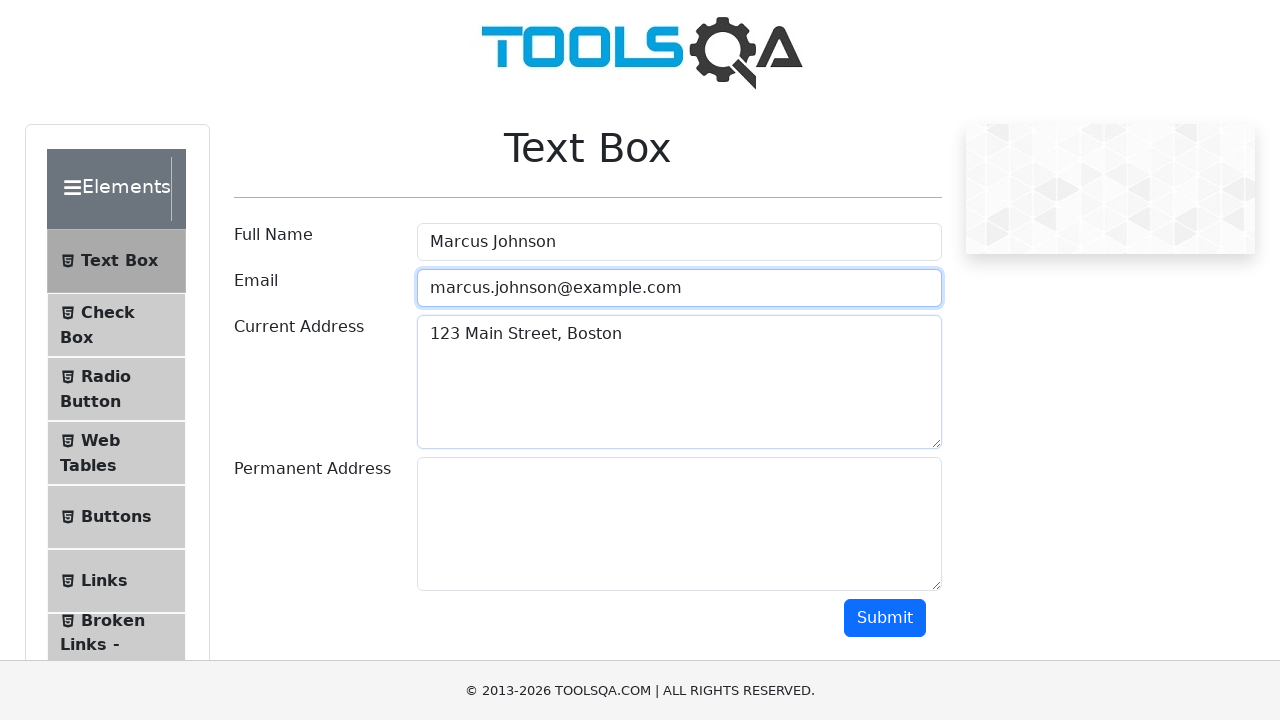

Filled permanent address field with '456 Oak Avenue, Chicago' on #permanentAddress
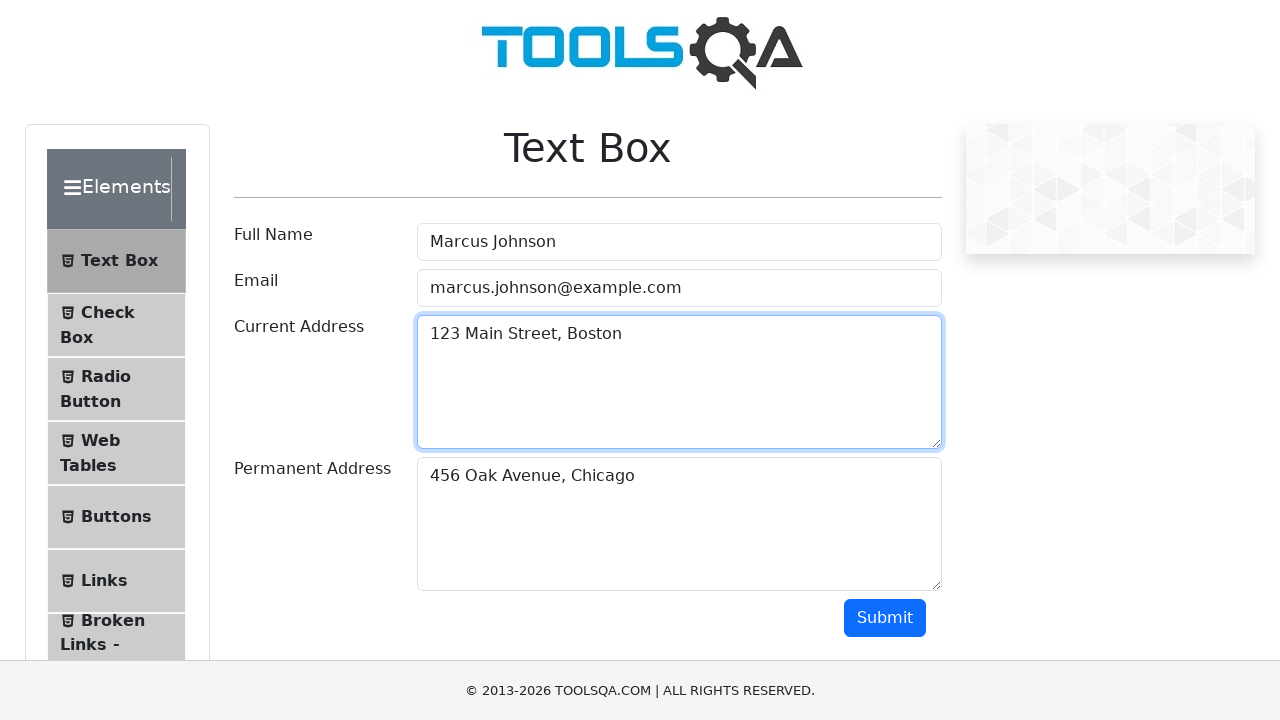

Scrolled down 500px to reveal submit button
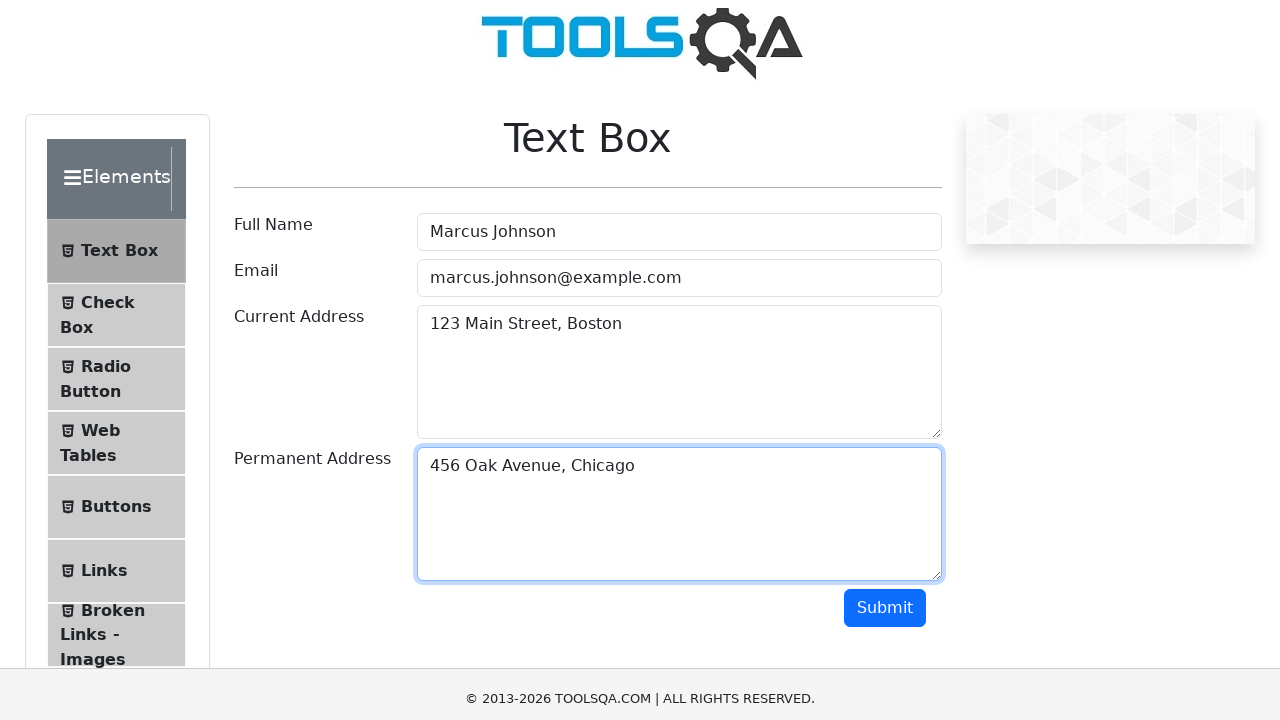

Clicked submit button to submit the form at (885, 118) on #submit
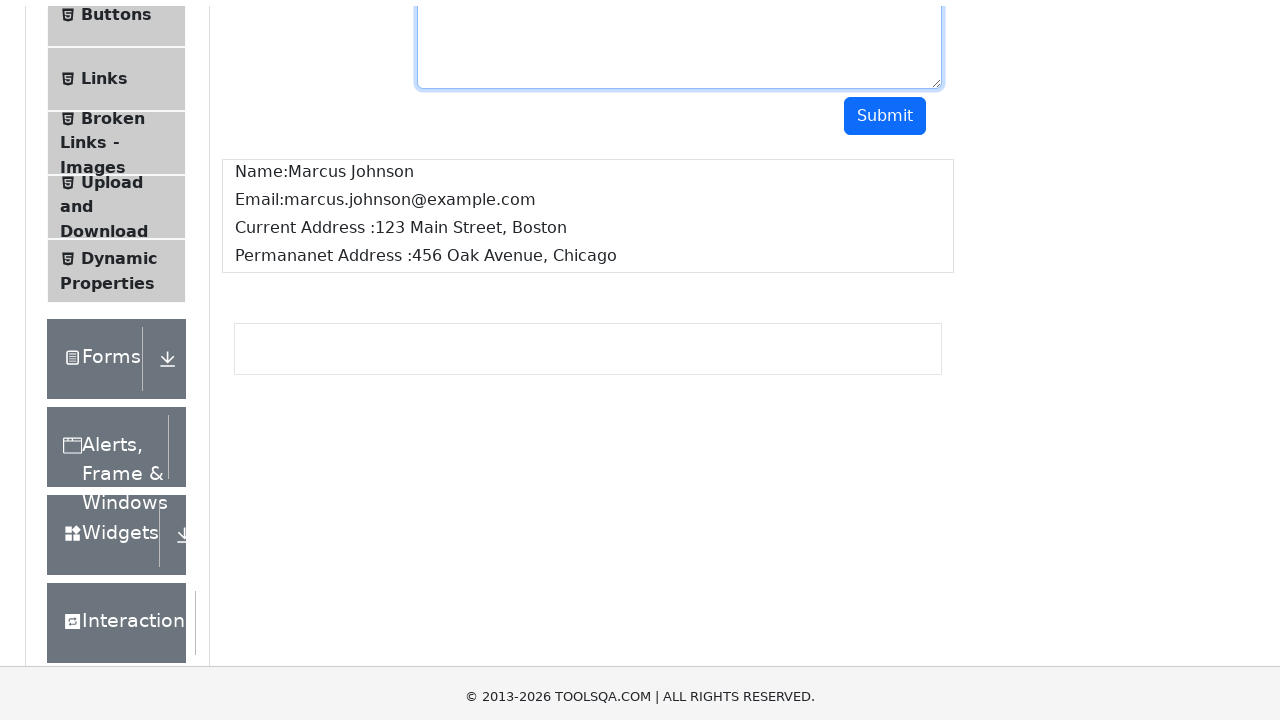

Form submission output appeared on the page
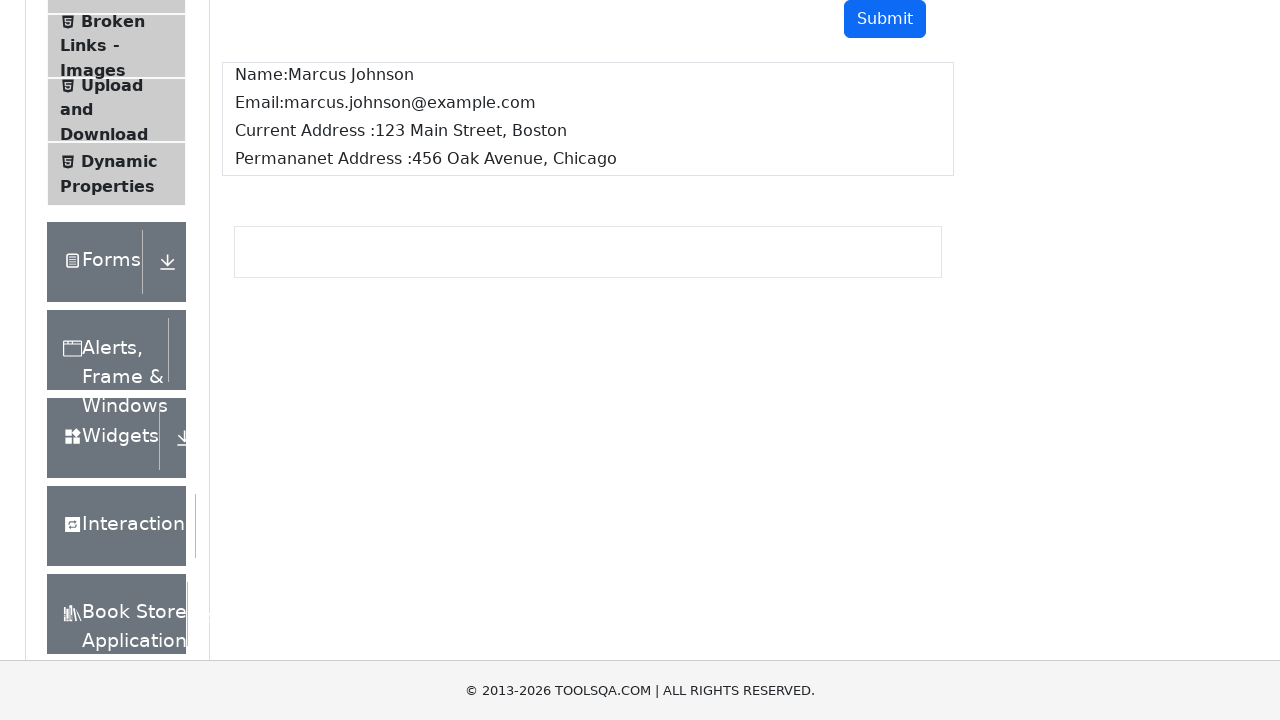

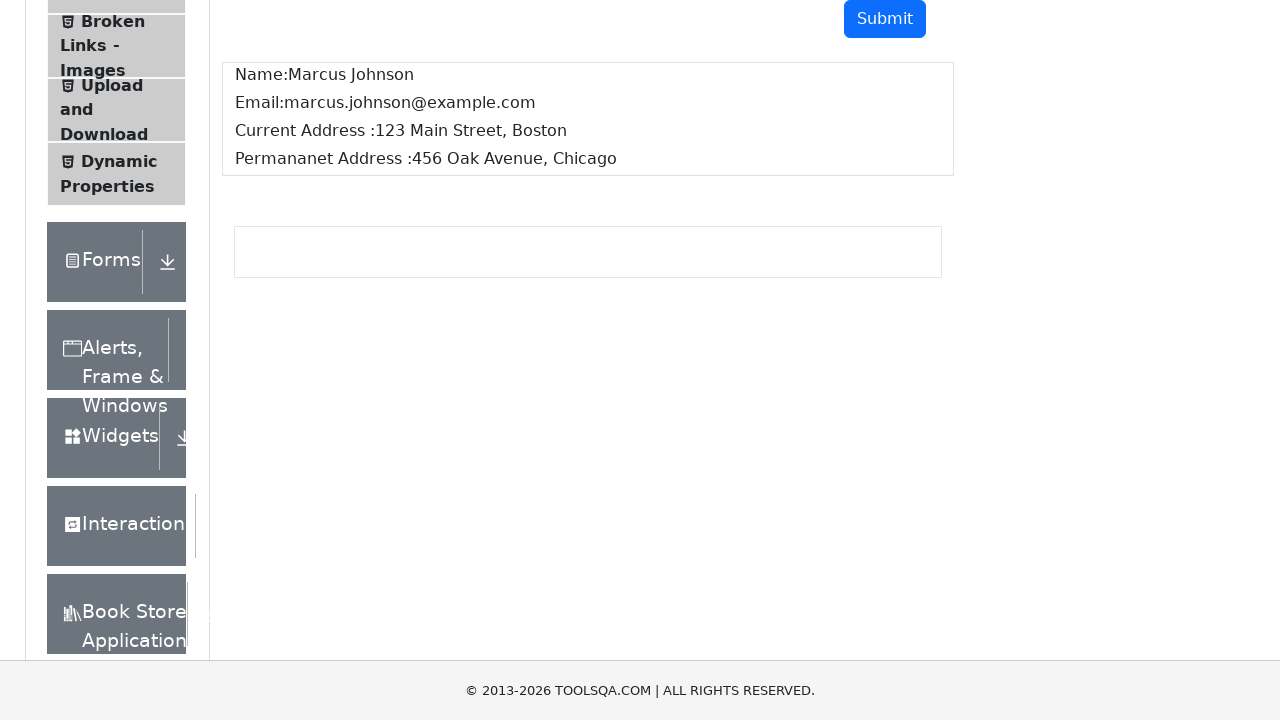